Tests a flight booking form by selecting one-way trip, choosing origin (Delhi) and destination (Chennai) cities, selecting a date, enabling senior citizen discount, adding 5 adult passengers, and searching for flights.

Starting URL: https://rahulshettyacademy.com/dropdownsPractise/

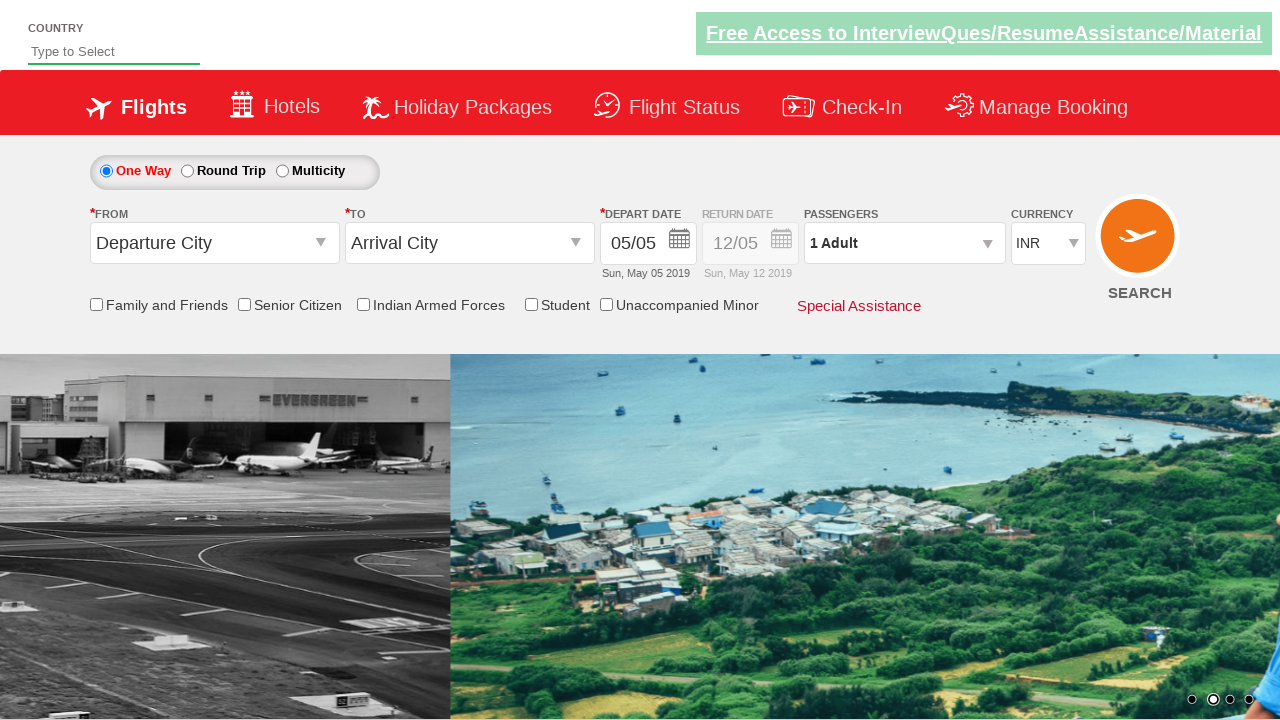

Selected one-way trip radio button at (106, 171) on #ctl00_mainContent_rbtnl_Trip_0
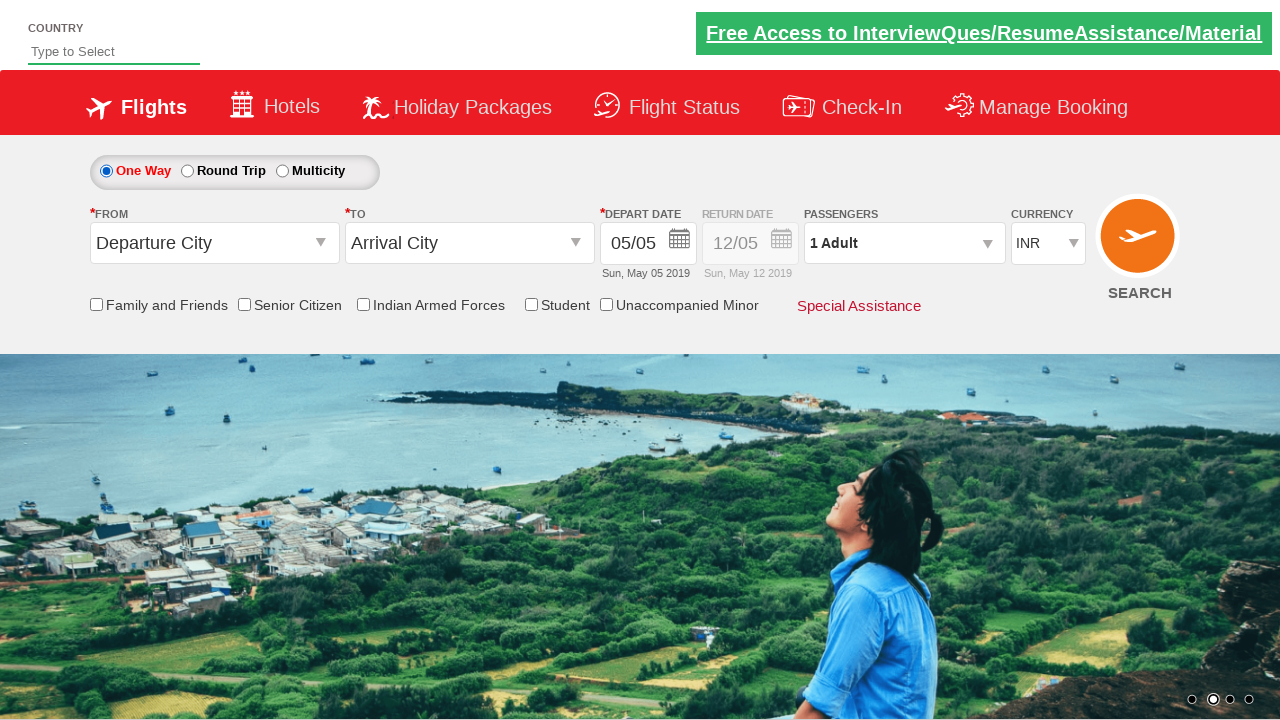

Clicked on origin station dropdown at (214, 243) on #ctl00_mainContent_ddl_originStation1_CTXT
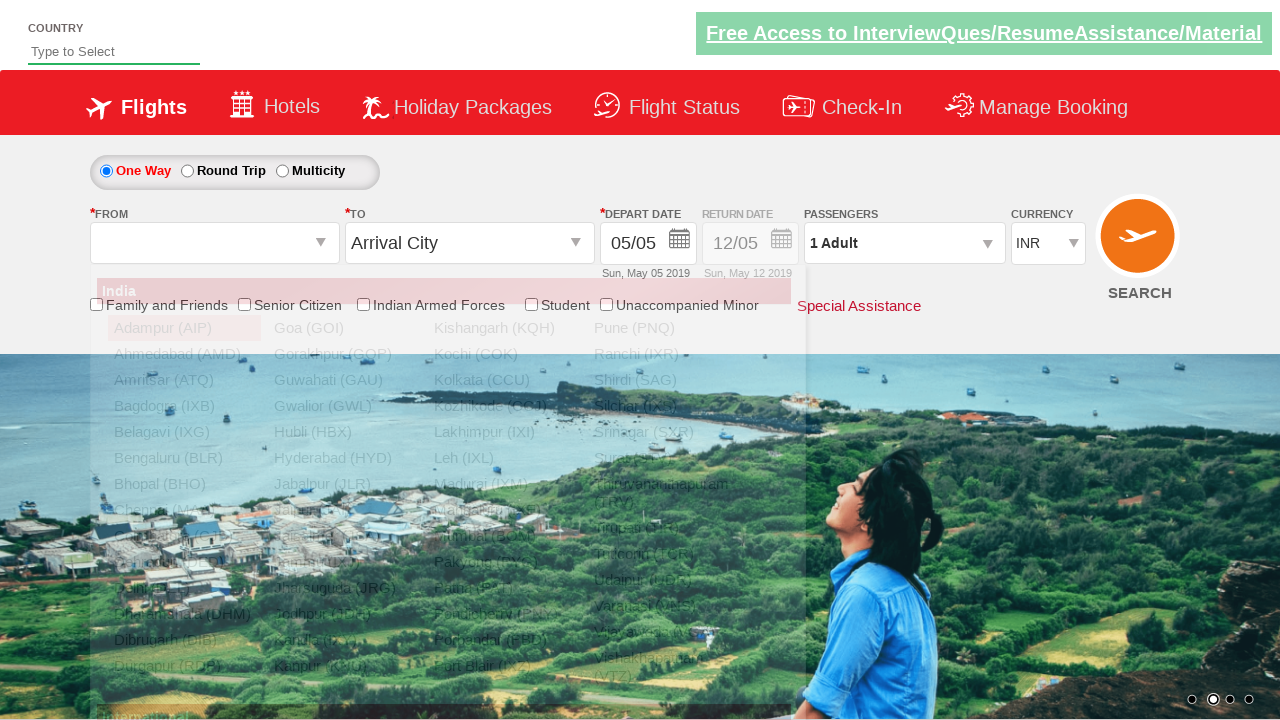

Selected Delhi (DEL) as origin city at (184, 588) on xpath=//a[@value='DEL']
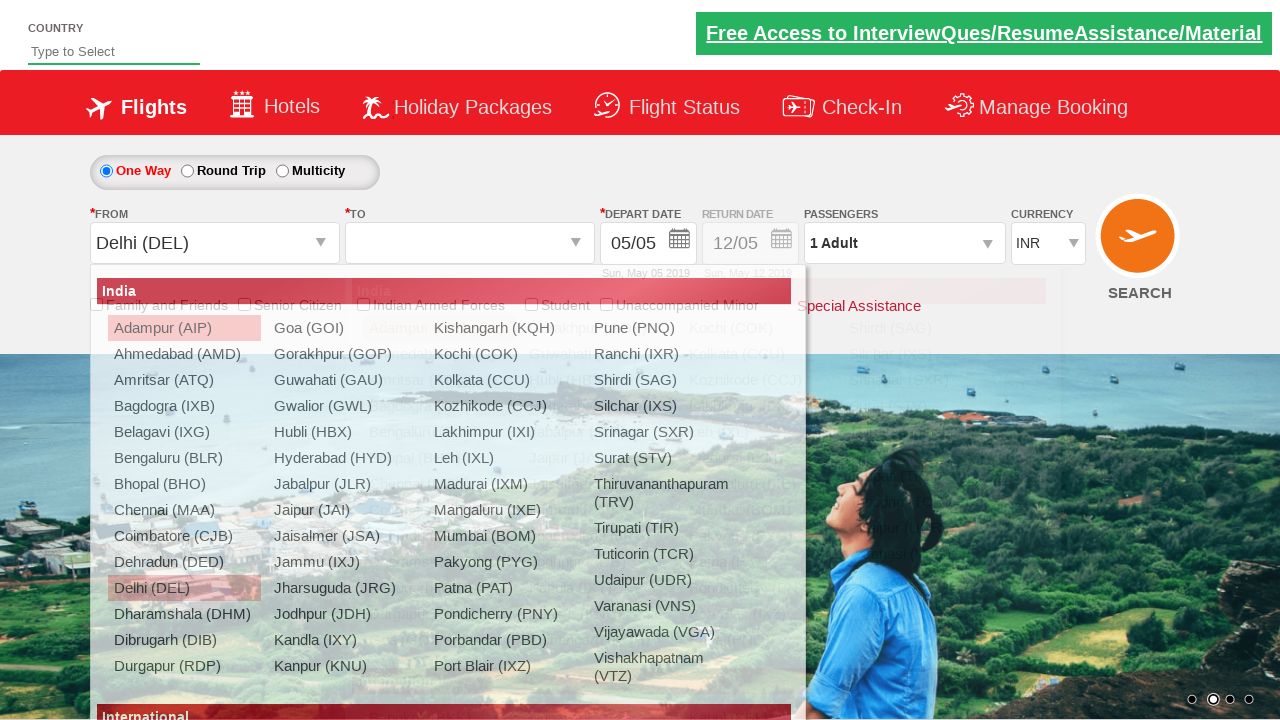

Waited for dropdown animation to complete
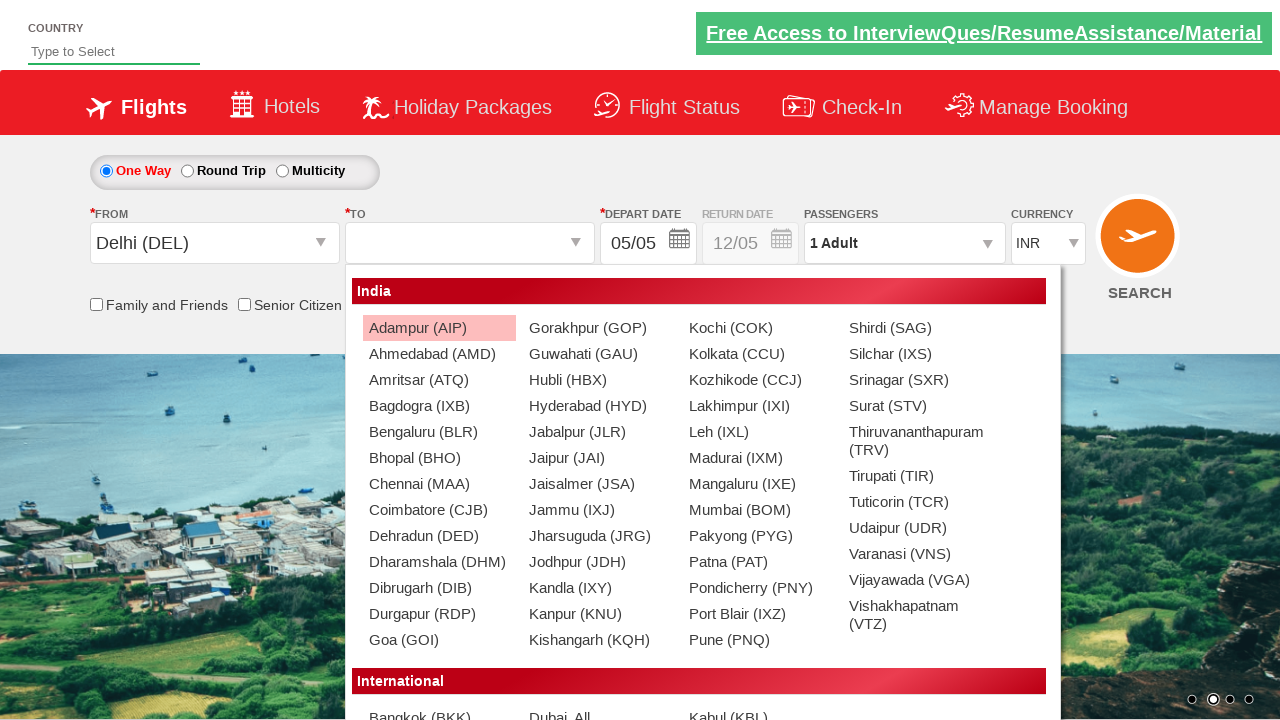

Selected Chennai (MAA) as destination city at (439, 484) on xpath=//div[@id='glsctl00_mainContent_ddl_destinationStation1_CTNR']//a[@value='
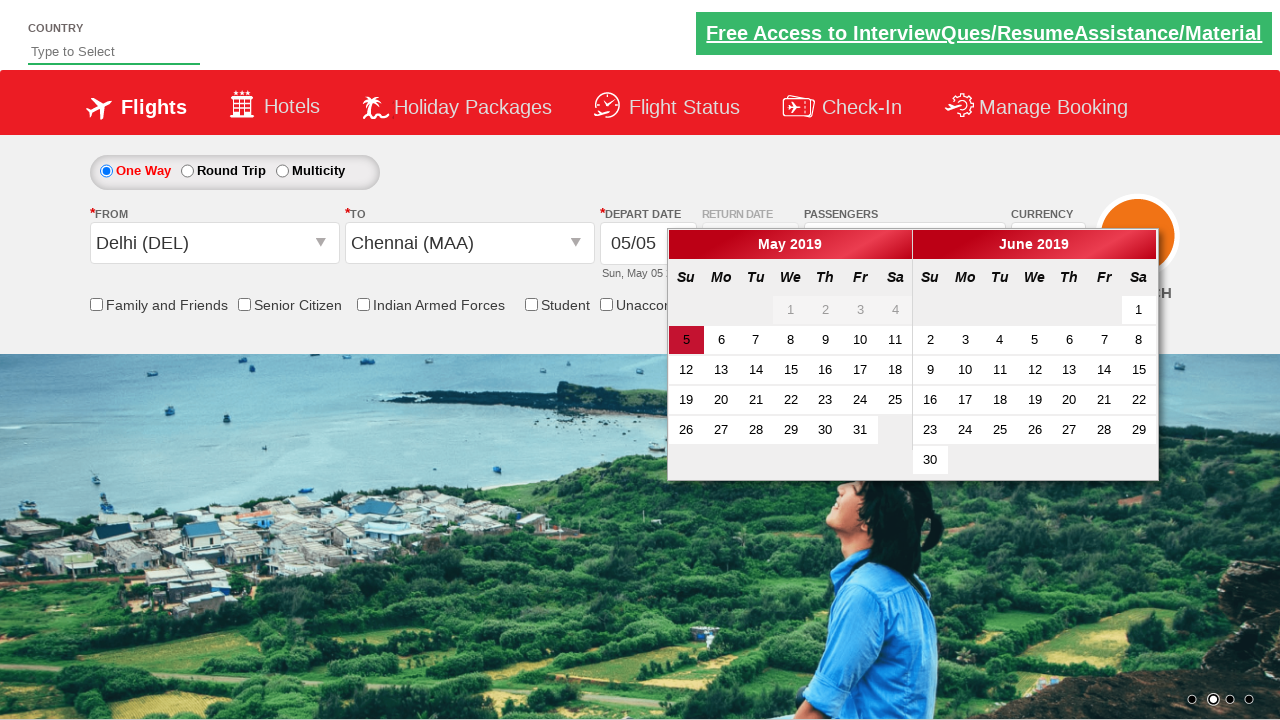

Selected date from datepicker at (686, 340) on .ui-state-default.ui-state-active
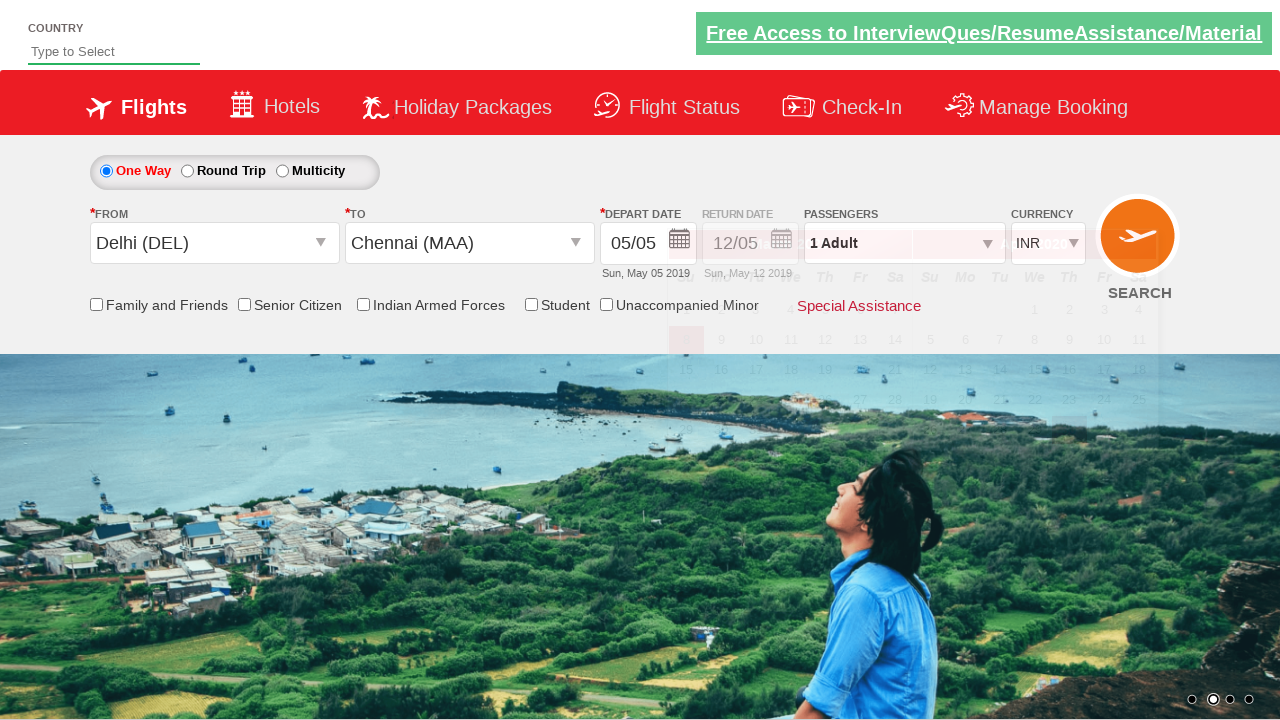

Enabled senior citizen discount checkbox at (244, 304) on input[id*='SeniorCitizenDiscount']
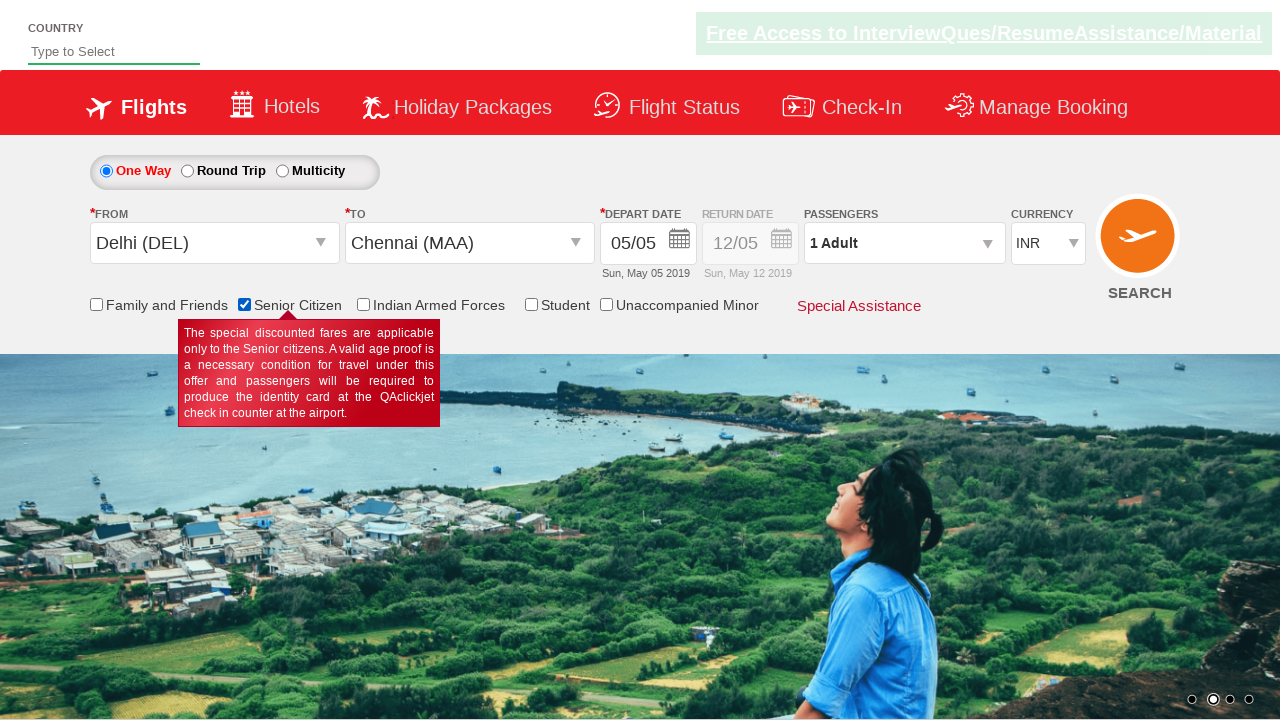

Clicked on passenger info dropdown at (904, 243) on #divpaxinfo
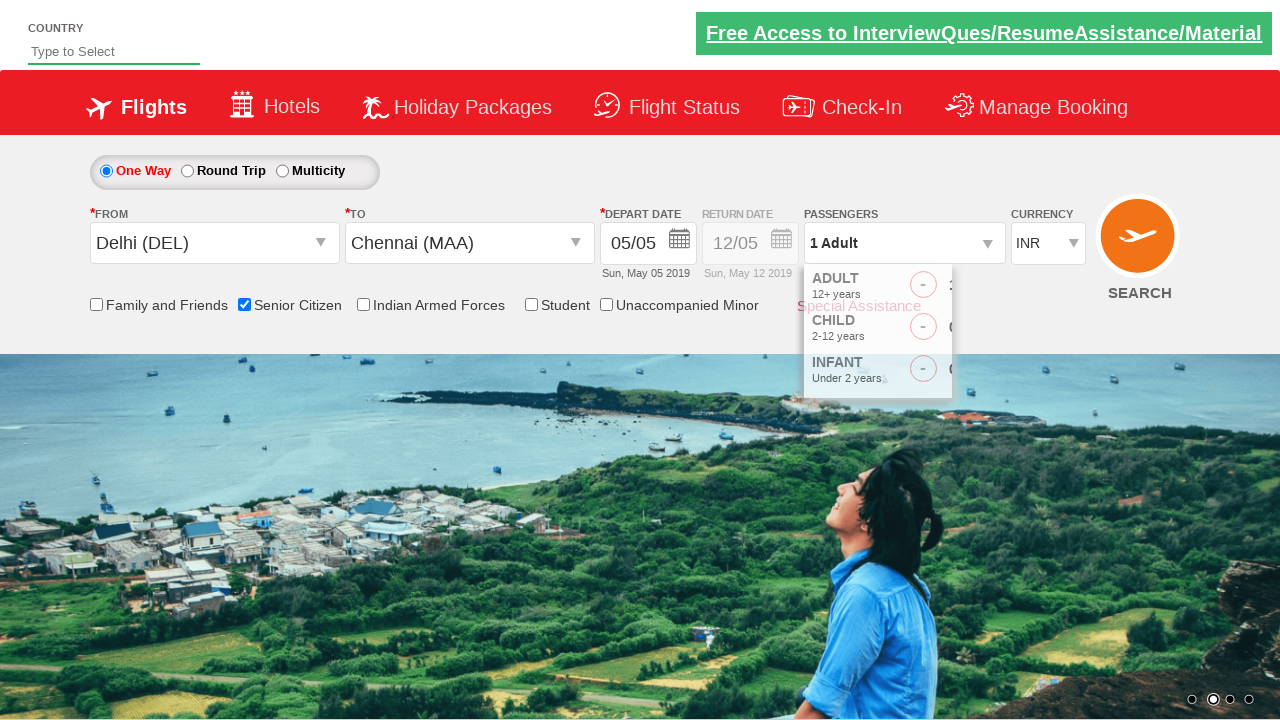

Waited for passenger selection dropdown to open
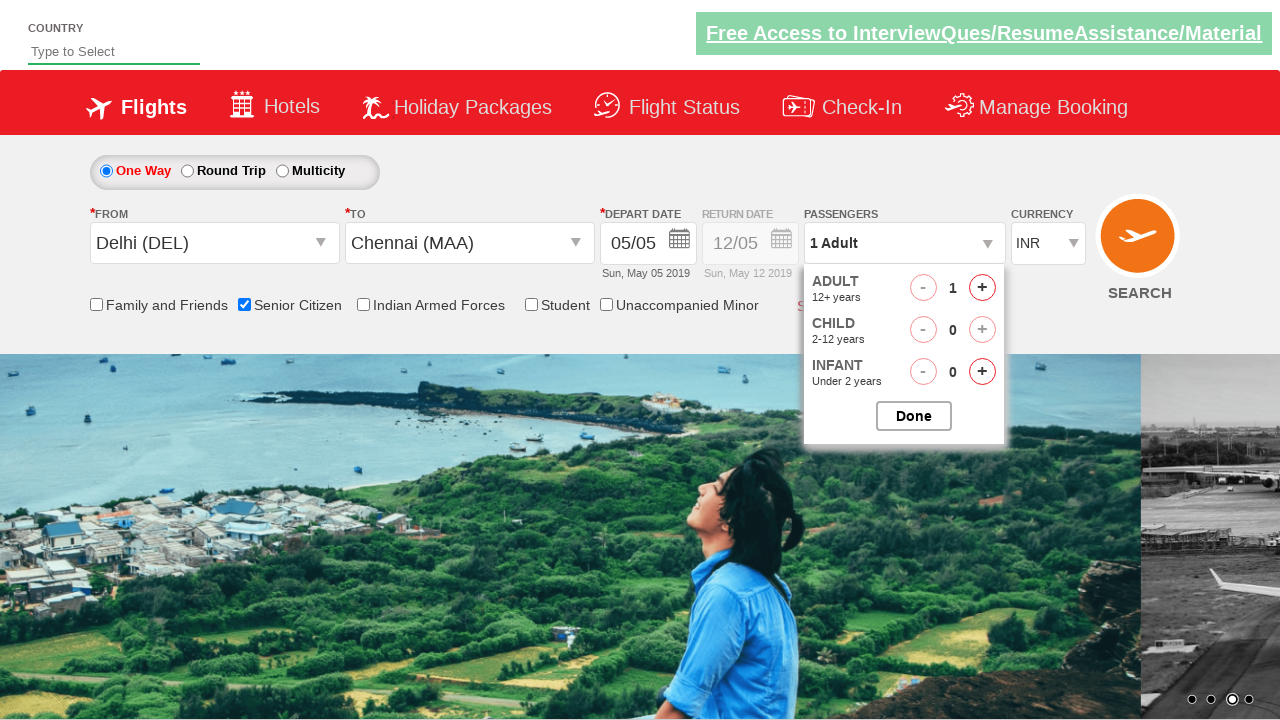

Added adult passenger #2 (total 2 adults) at (982, 288) on #hrefIncAdt
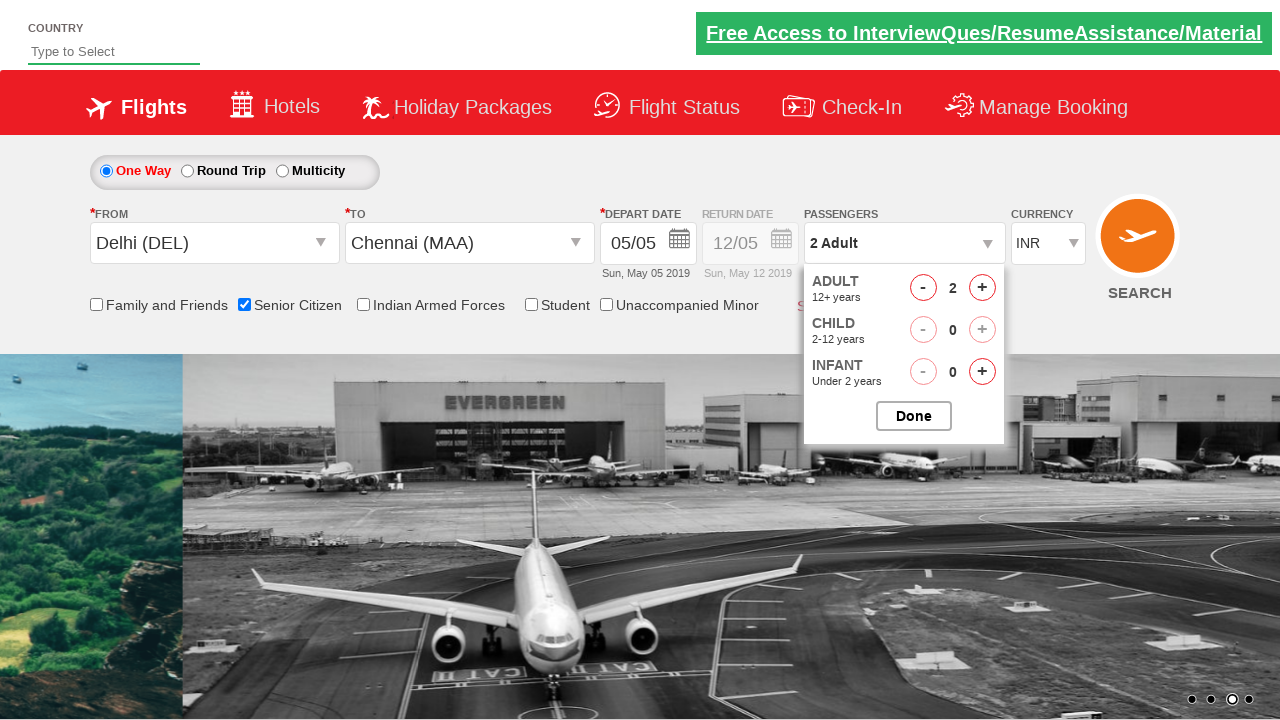

Added adult passenger #3 (total 3 adults) at (982, 288) on #hrefIncAdt
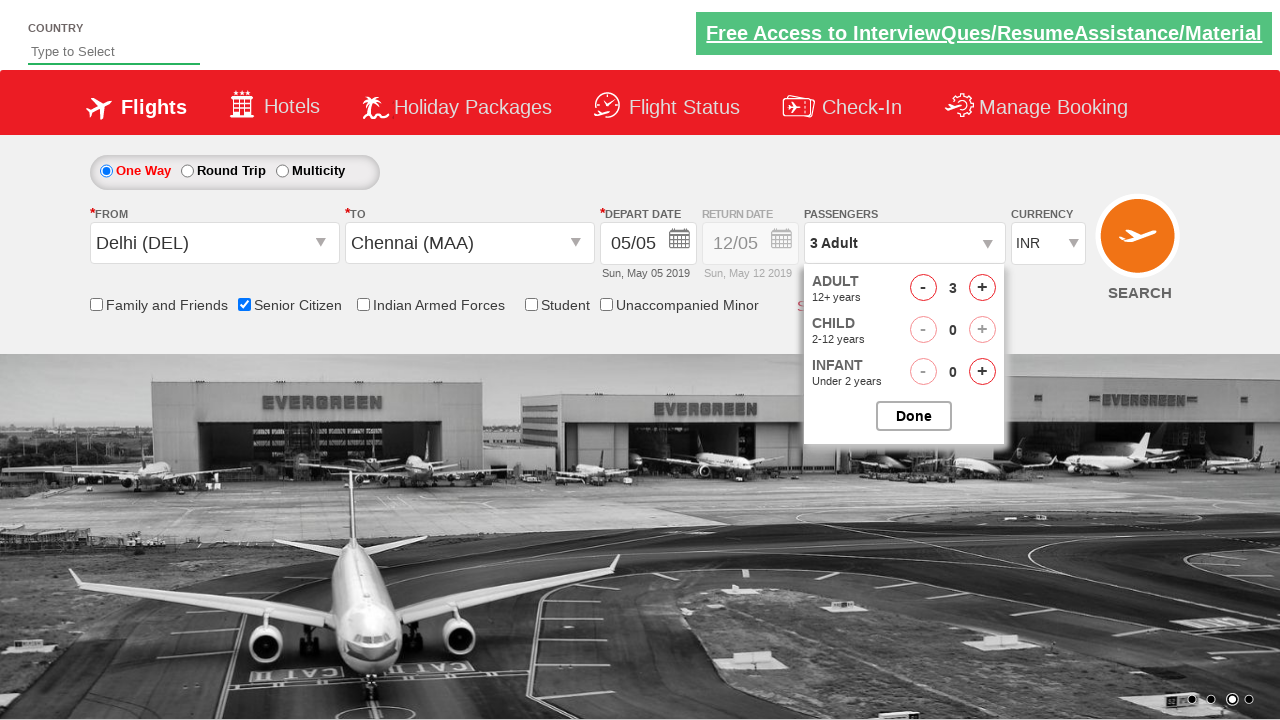

Added adult passenger #4 (total 4 adults) at (982, 288) on #hrefIncAdt
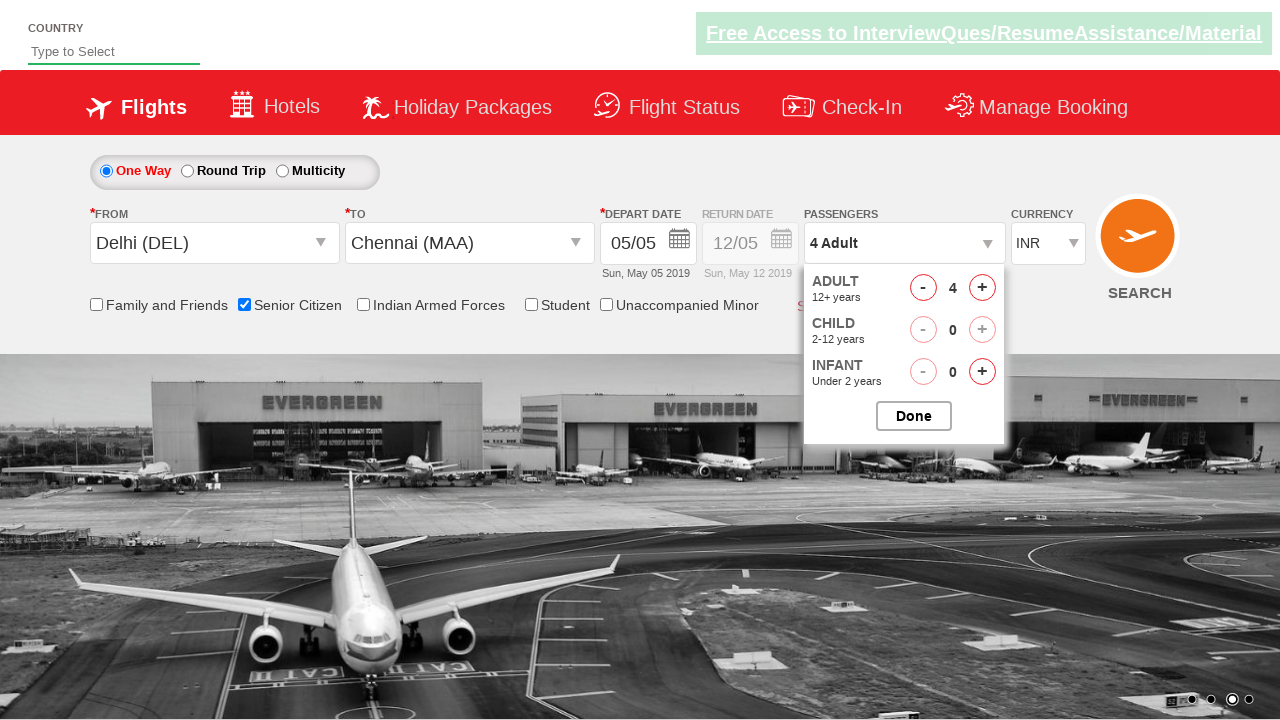

Added adult passenger #5 (total 5 adults) at (982, 288) on #hrefIncAdt
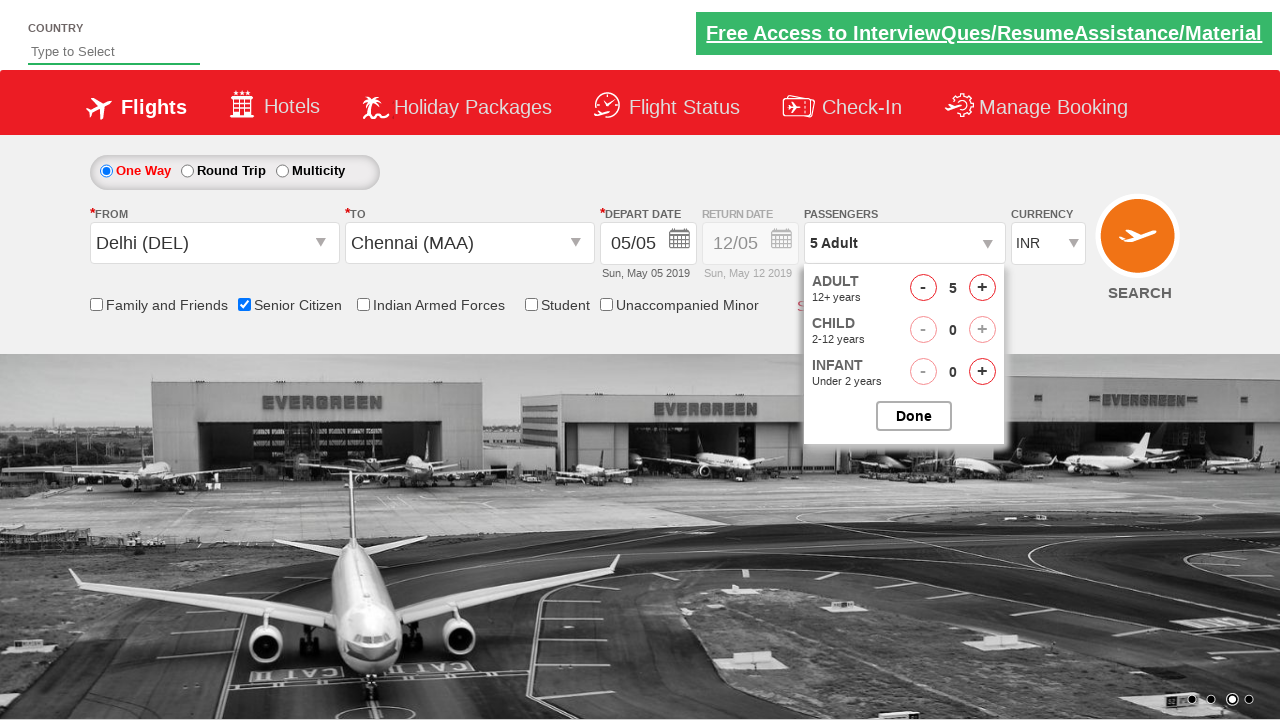

Closed passenger selection dropdown at (914, 416) on #btnclosepaxoption
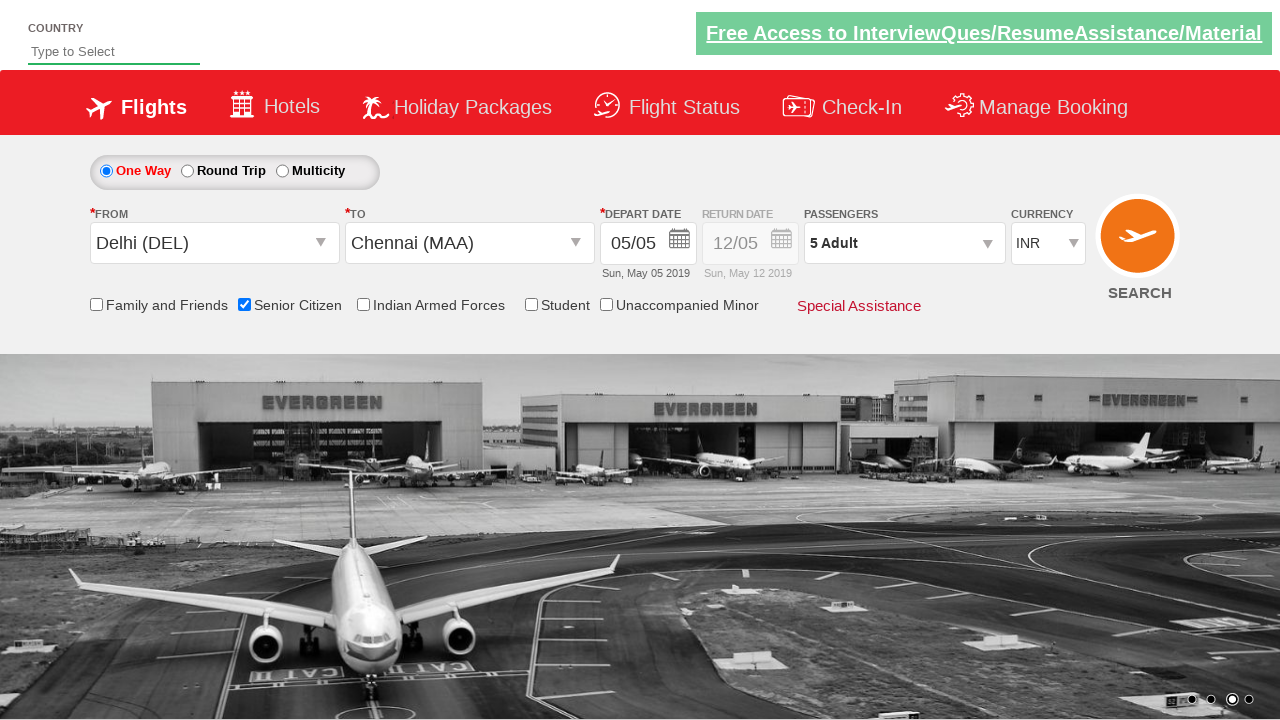

Verified passenger count displays '5 Adult'
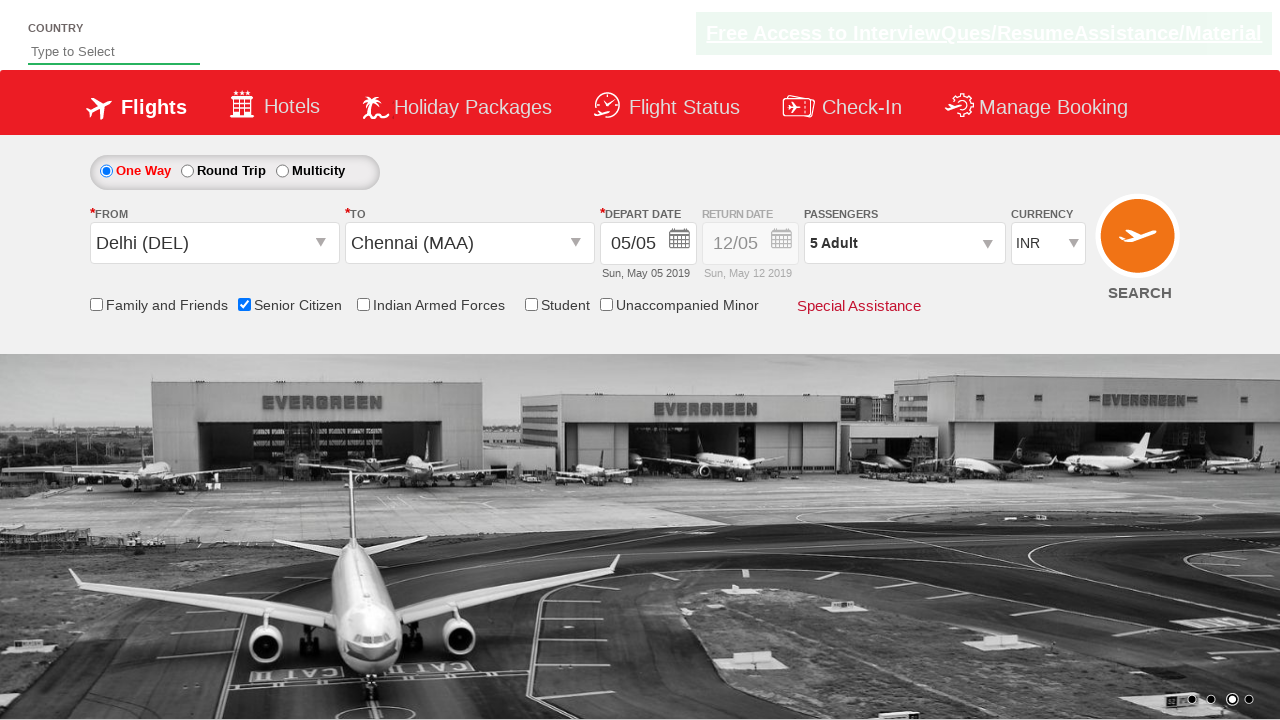

Clicked Search button to find available flights at (1140, 245) on input[value='Search']
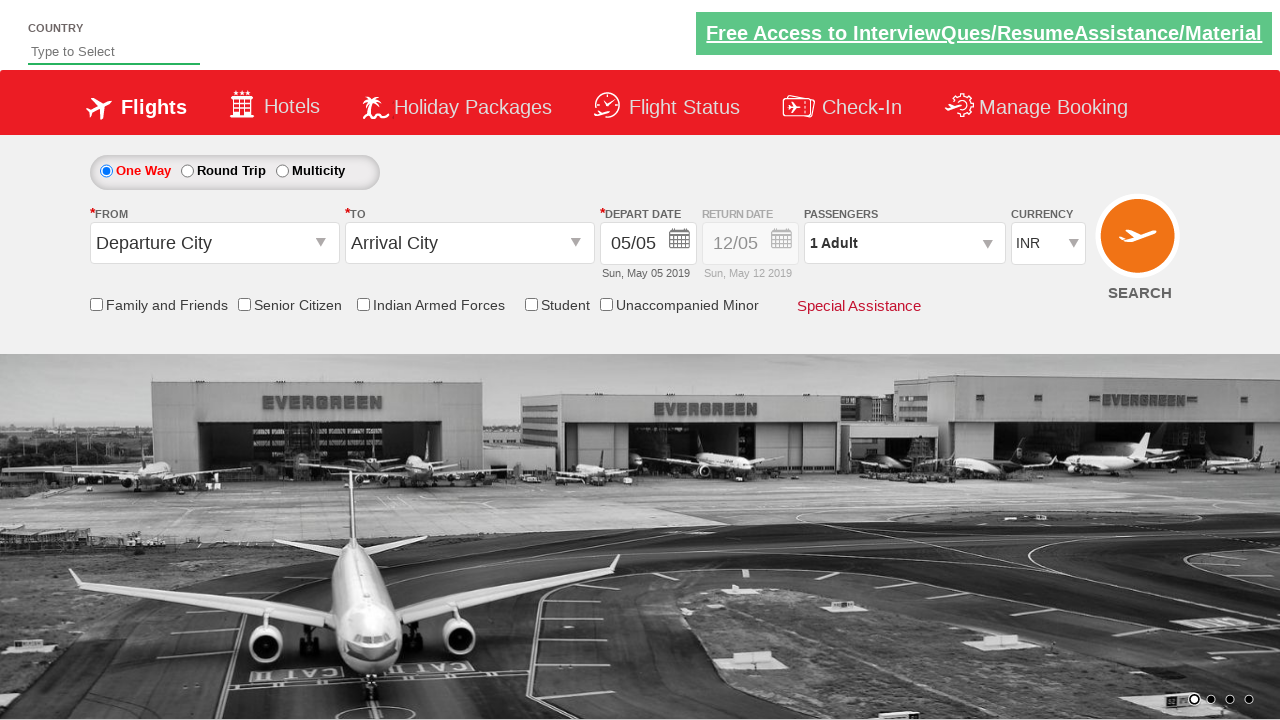

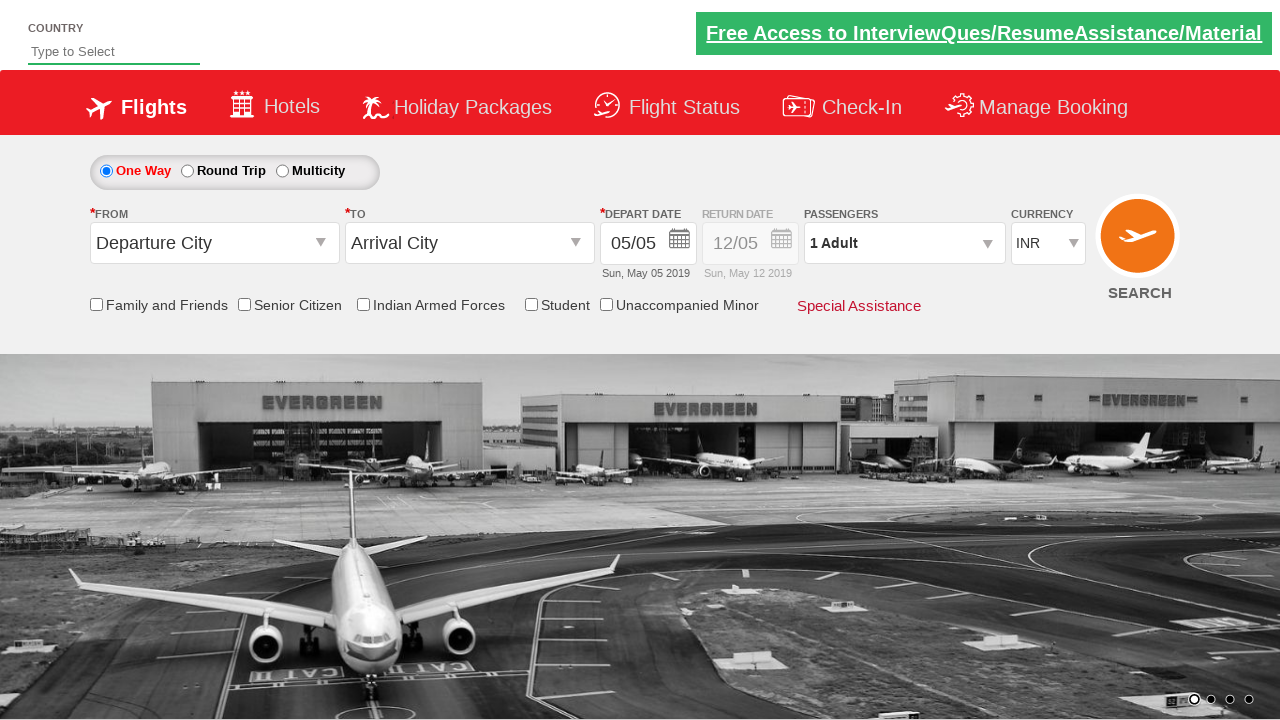